Tests dropdown selection functionality by selecting specific values from year, month, day, and state dropdowns on a test page

Starting URL: https://testcenter.techproeducation.com/index.php?page=dropdown

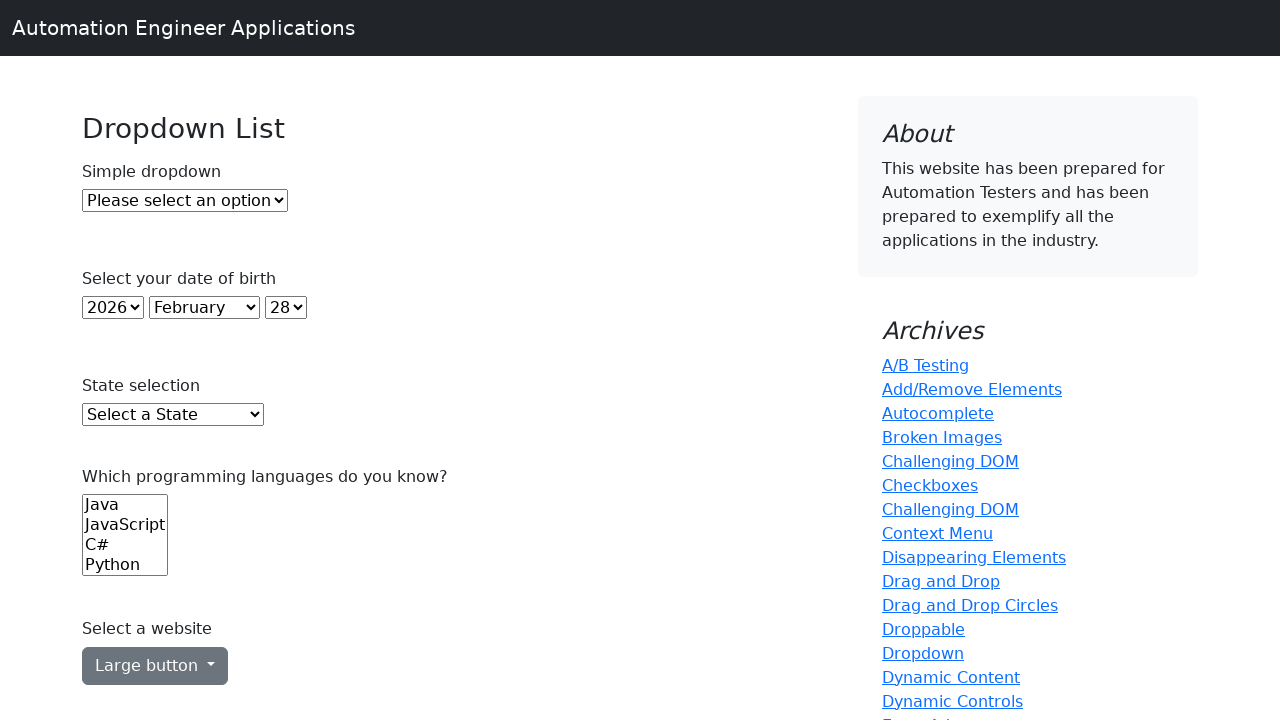

Navigated to dropdown test page
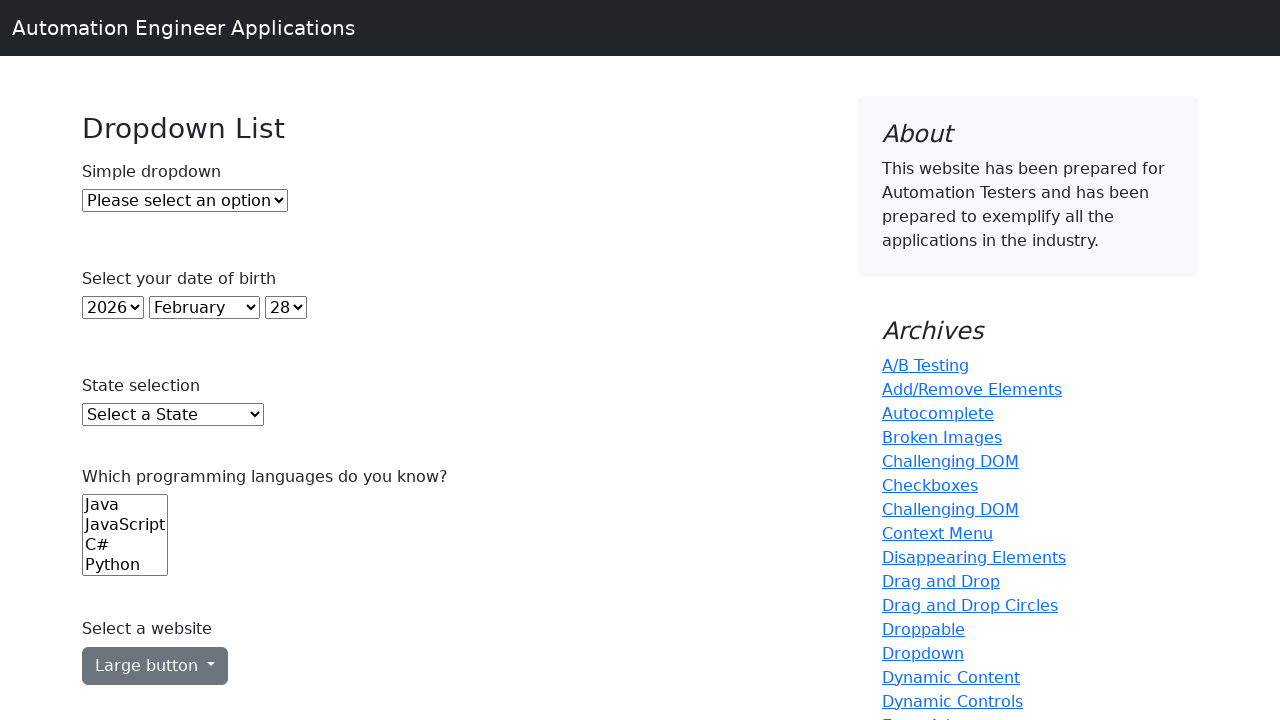

Selected year 2005 from year dropdown on select#year
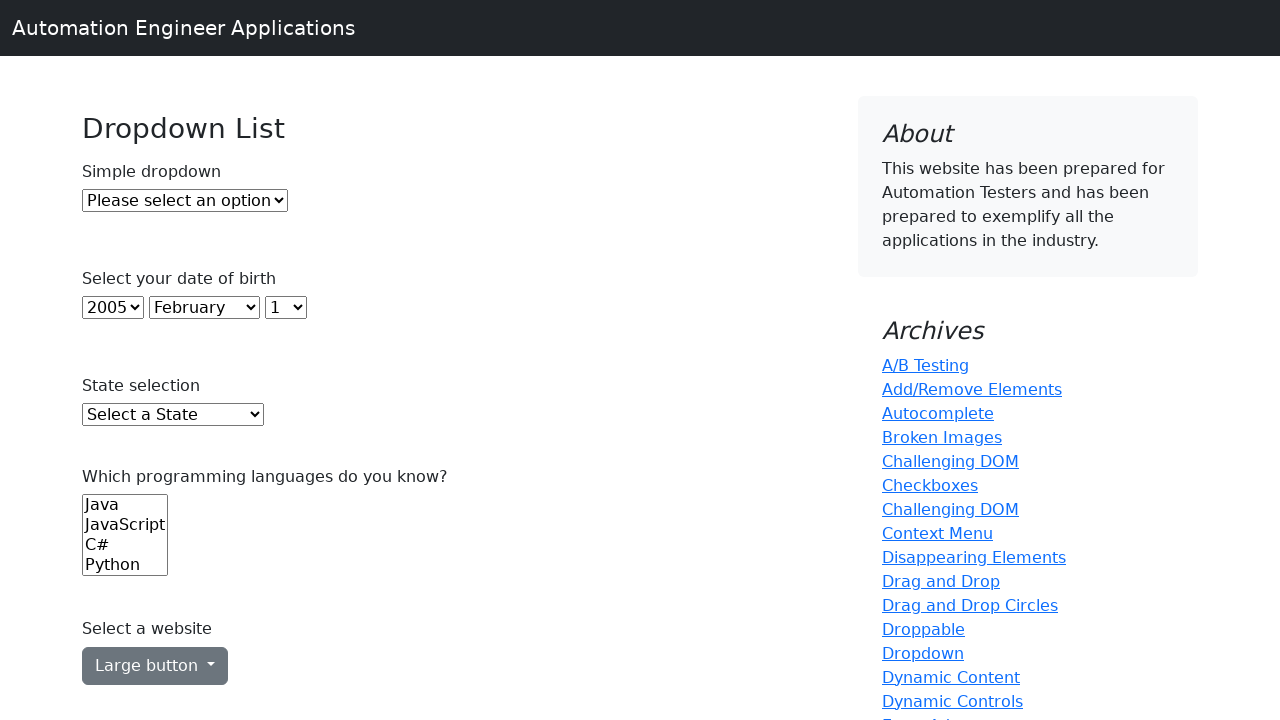

Selected November from month dropdown on select#month
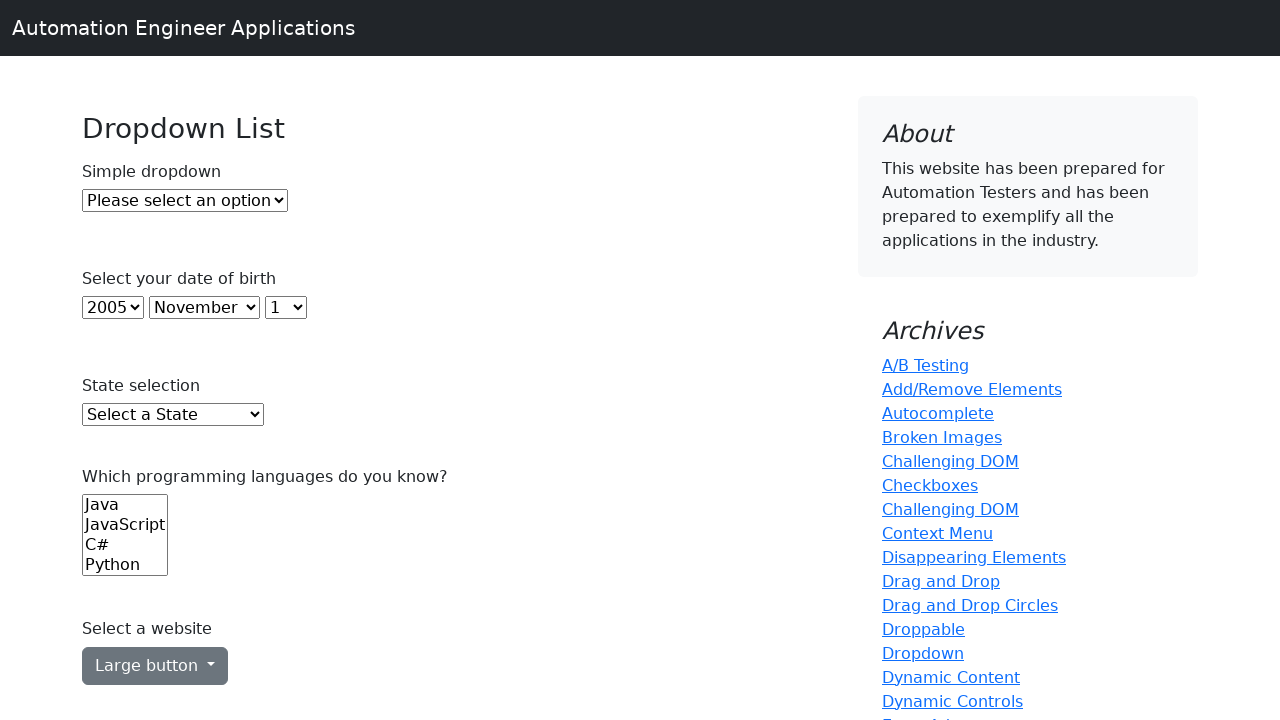

Selected day 10 from day dropdown on select#day
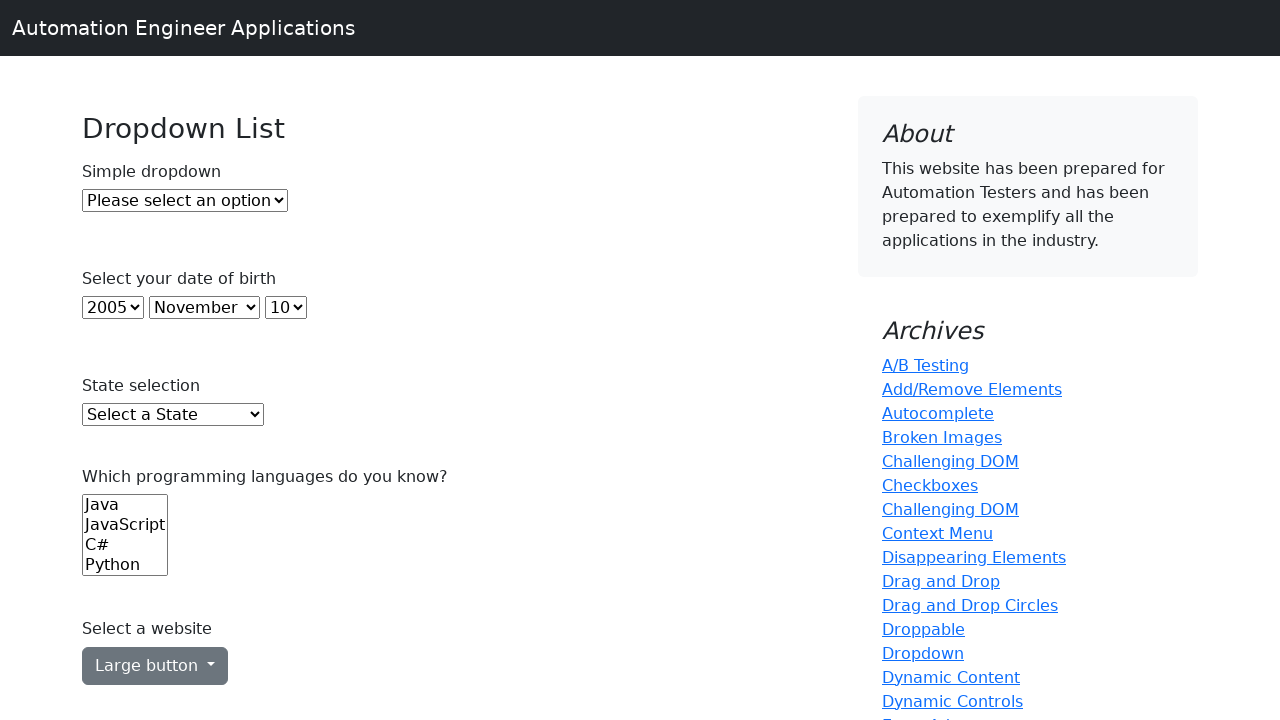

Selected Texas from state dropdown on select#state
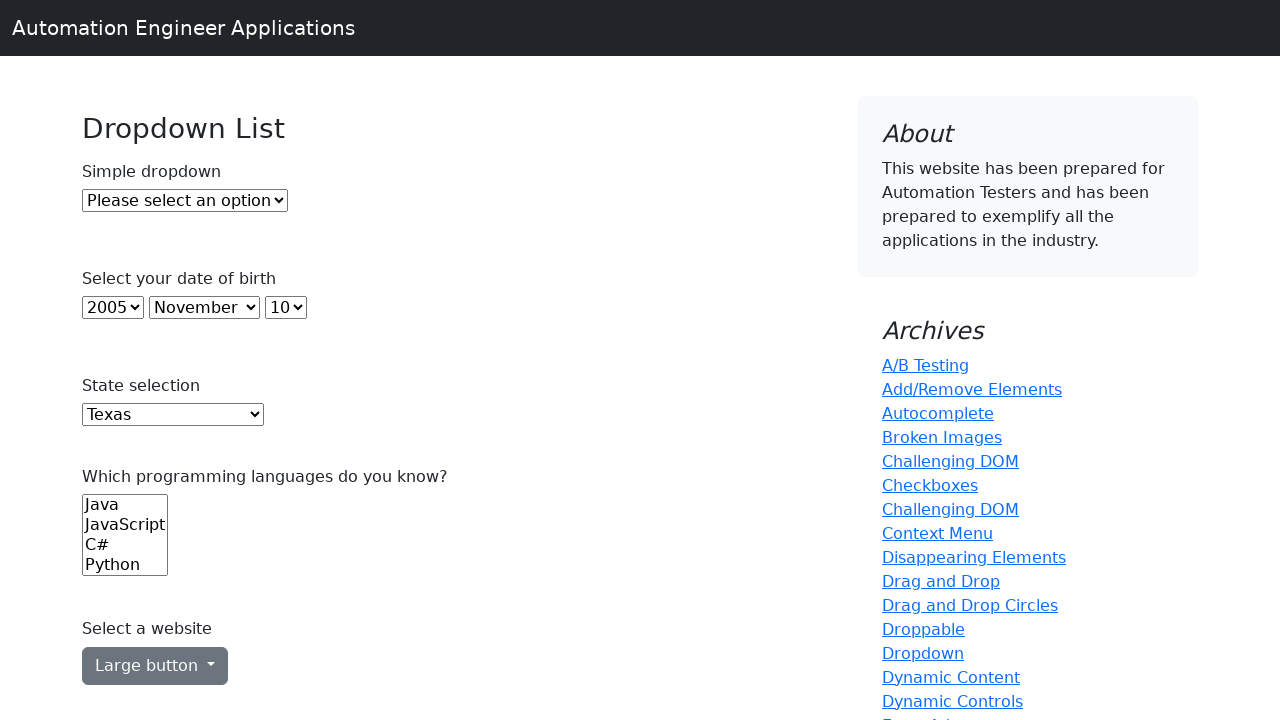

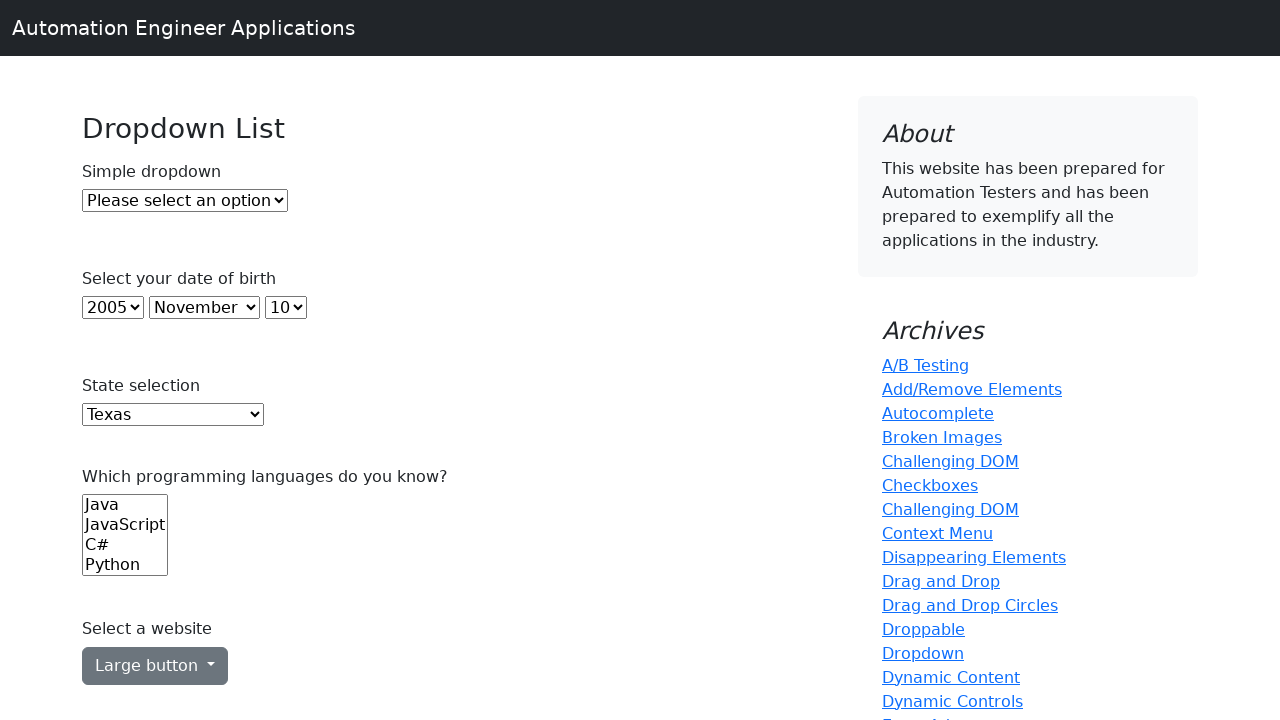